Tests window handle switching by opening a new window, filling form fields in the child window, then switching back to the parent window.

Starting URL: https://www.hyrtutorials.com/p/window-handles-practice.html

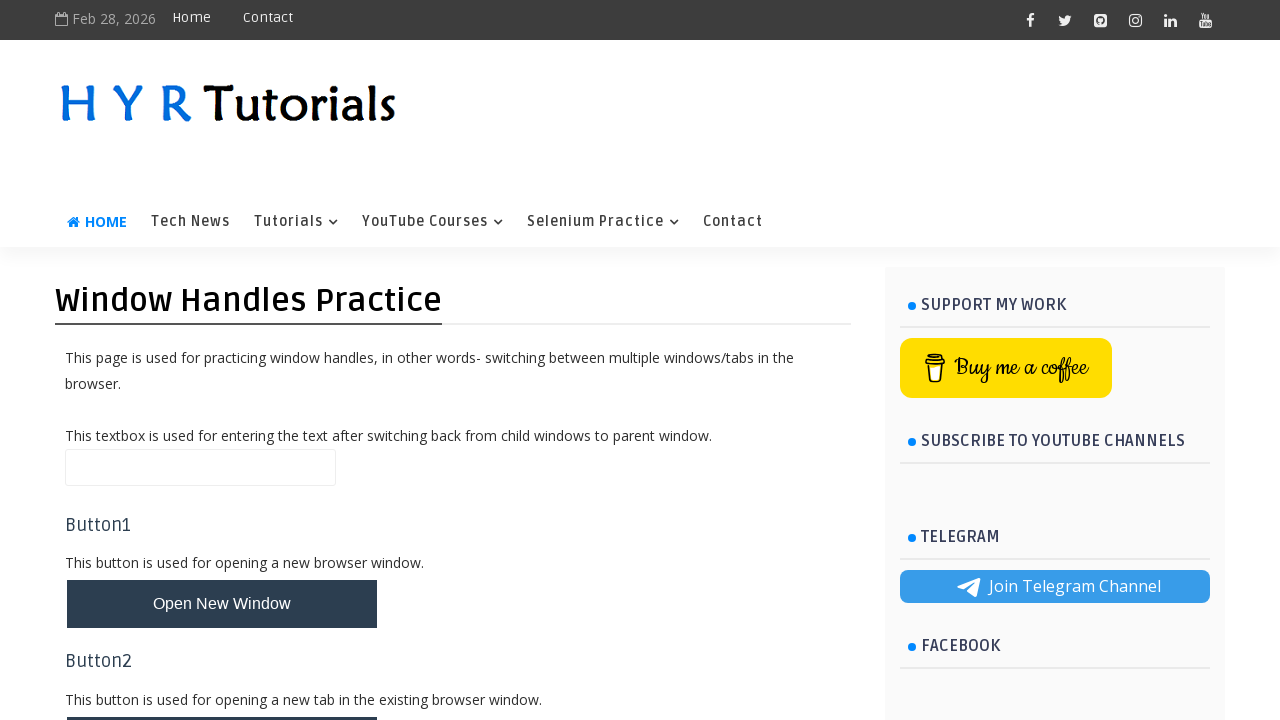

Retrieved parent window title
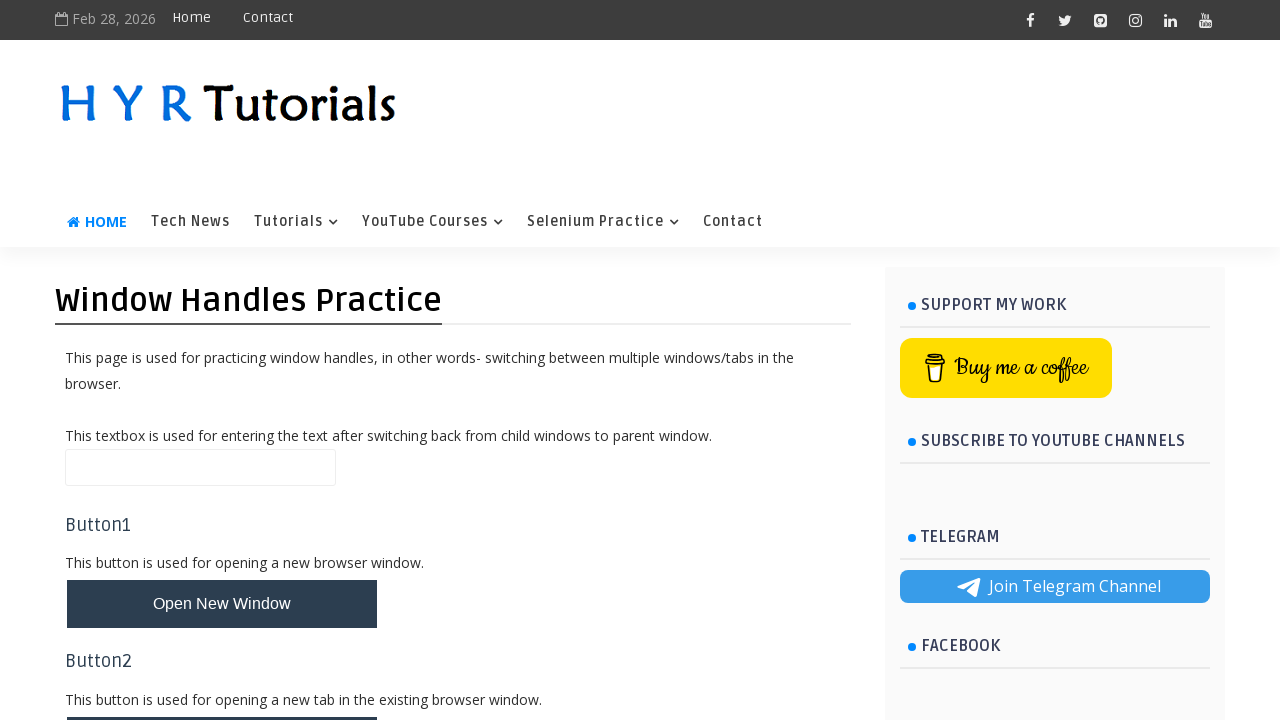

Clicked button to open new window at (222, 604) on #newWindowBtn
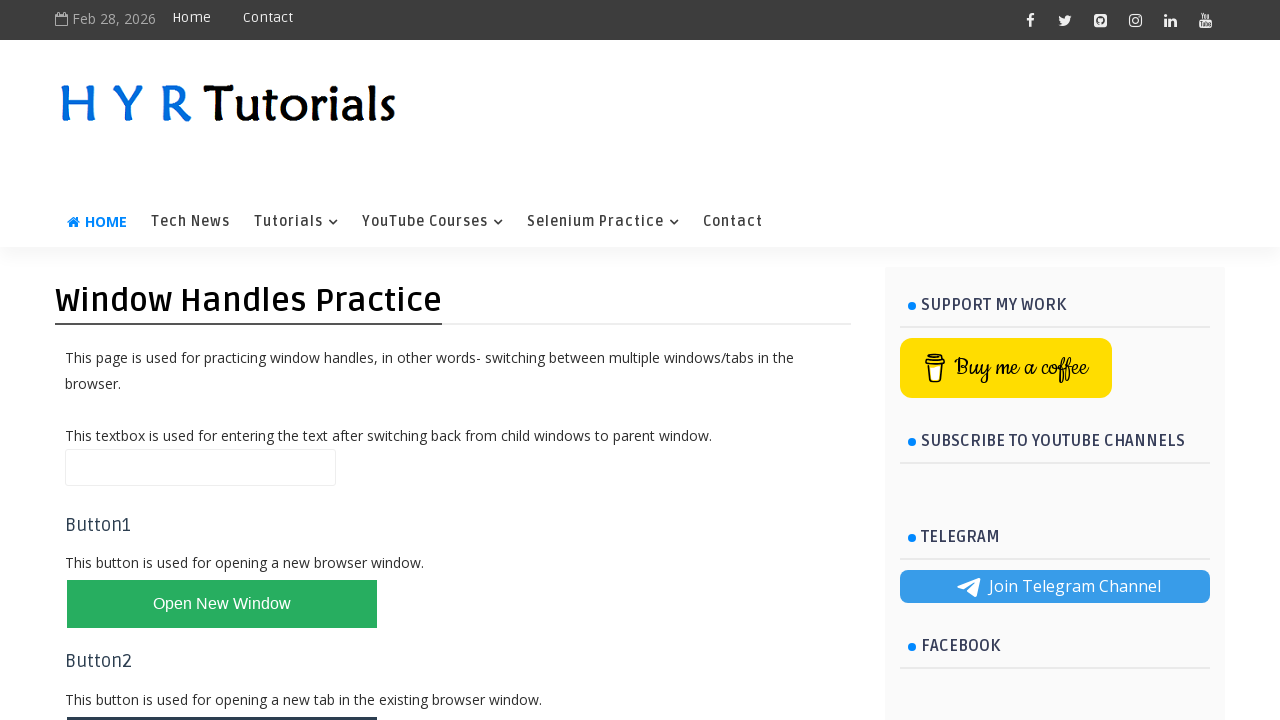

Child window loaded
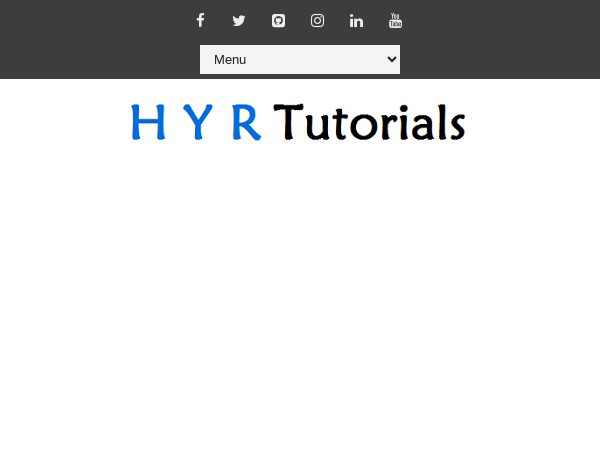

Retrieved child window title: Basic Controls - H Y R Tutorials
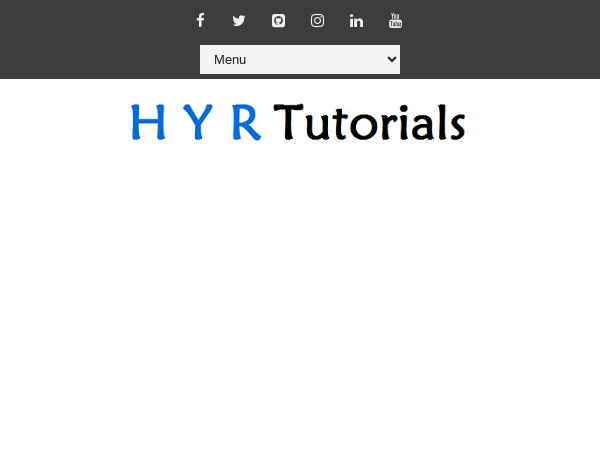

Filled first name field with 'Testname' in child window on #firstName
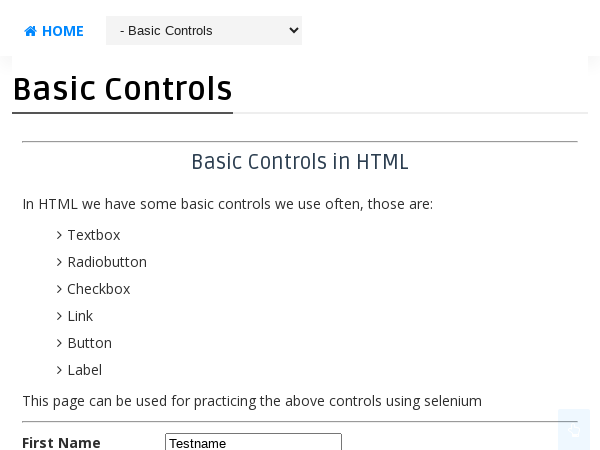

Filled last name field with 'Testlastname' in child window on #lastName
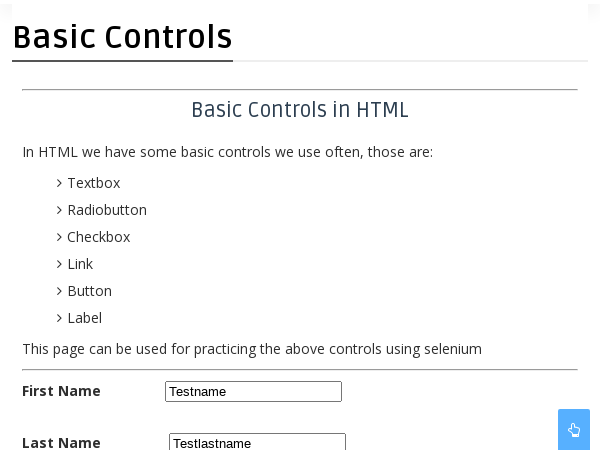

Closed child window
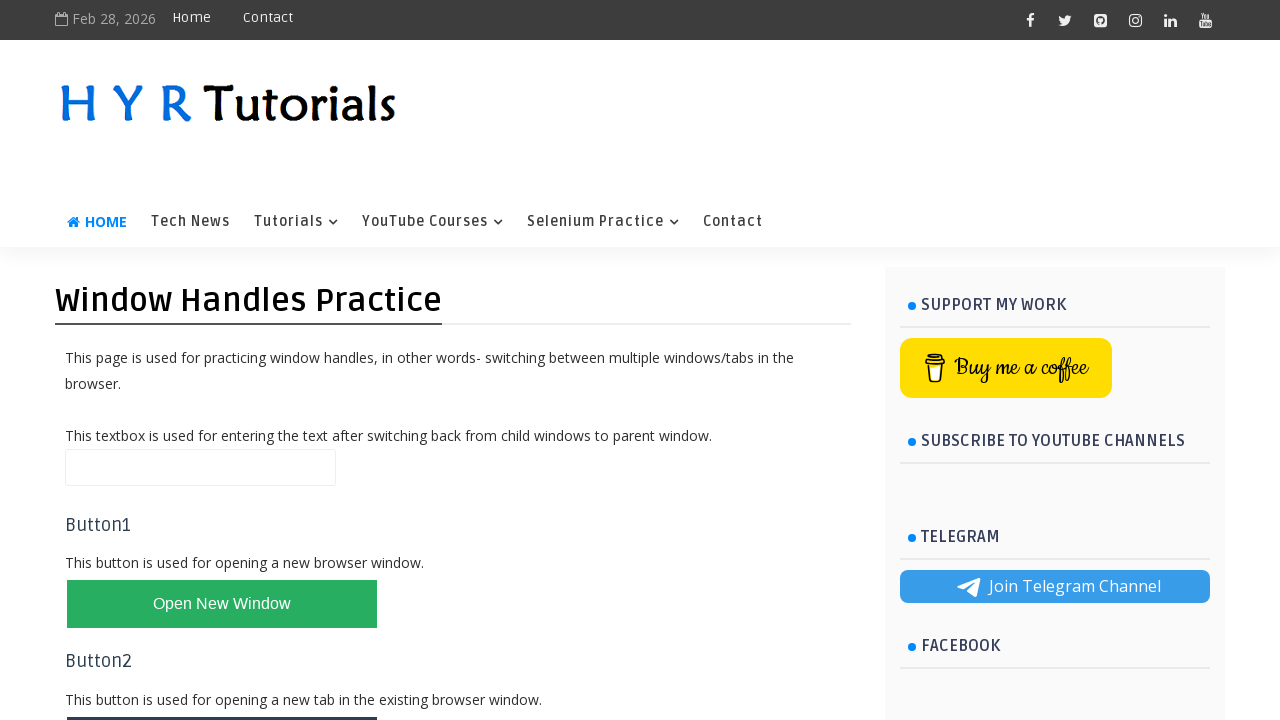

Retrieved button text from parent window: 
        Open New Window
      
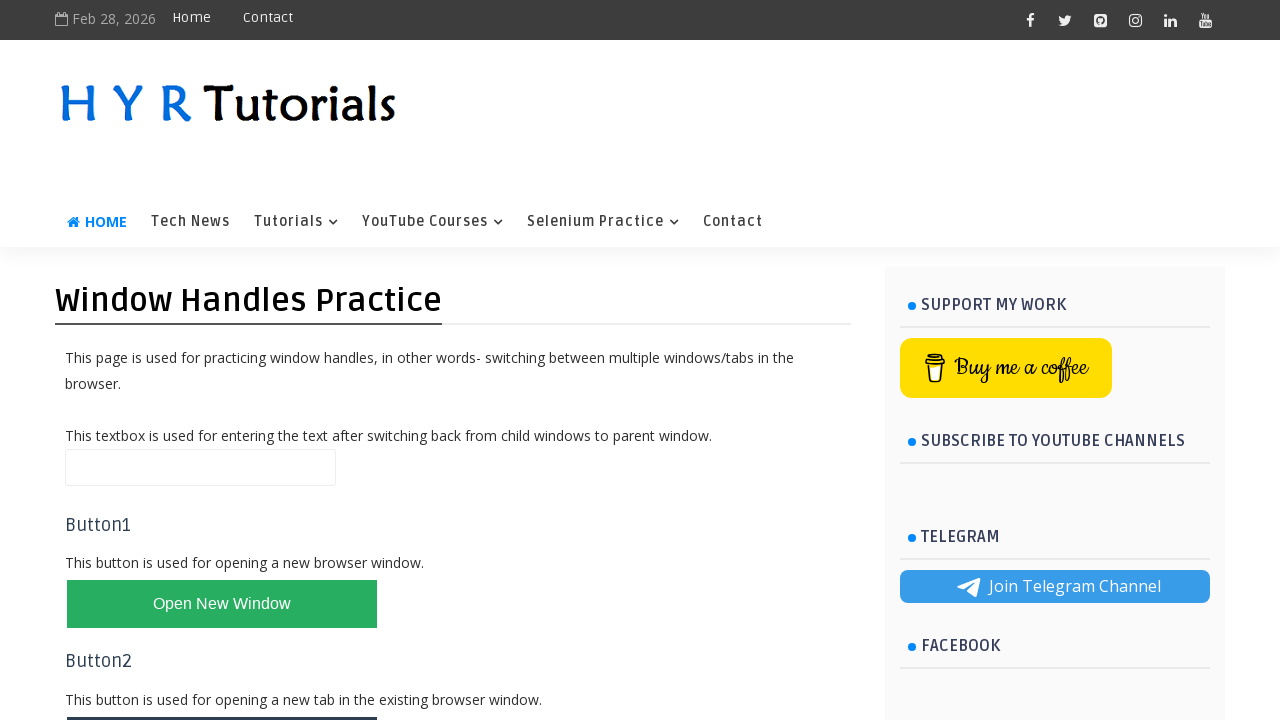

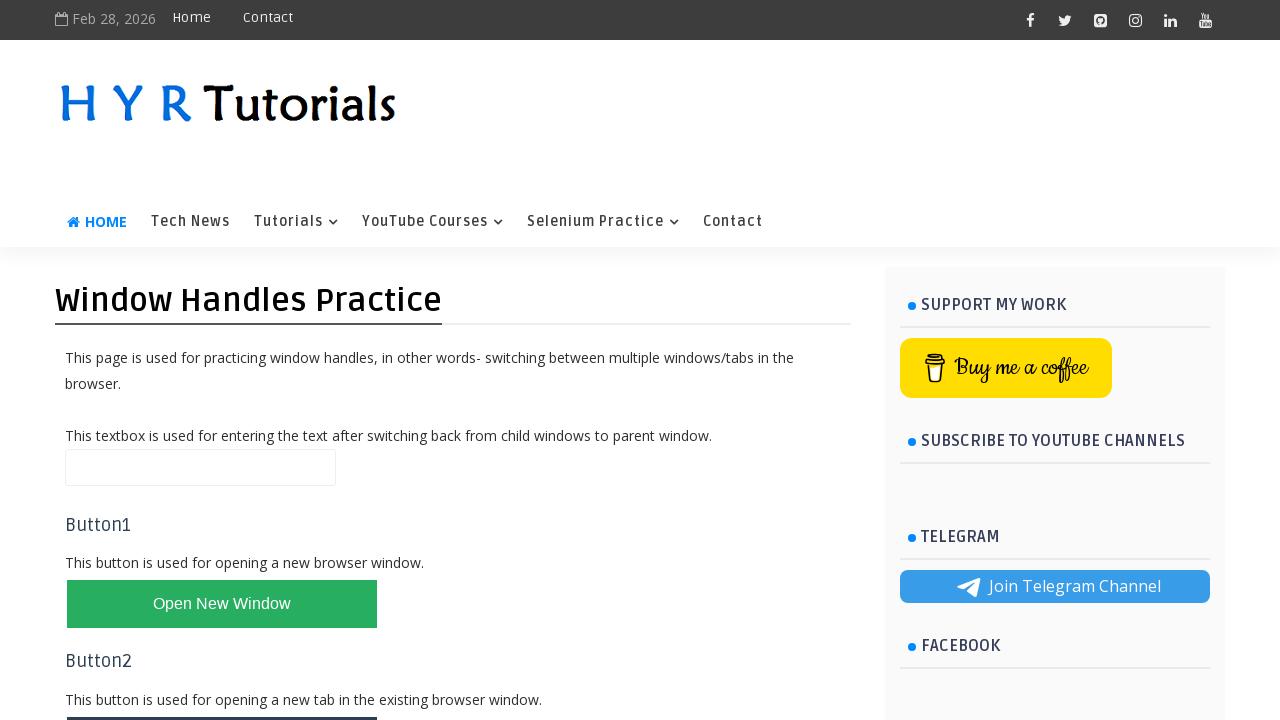